Tests clicking on the "destination of the week! The Beach!" promotional link on the BlazeDemo homepage

Starting URL: https://blazedemo.com/

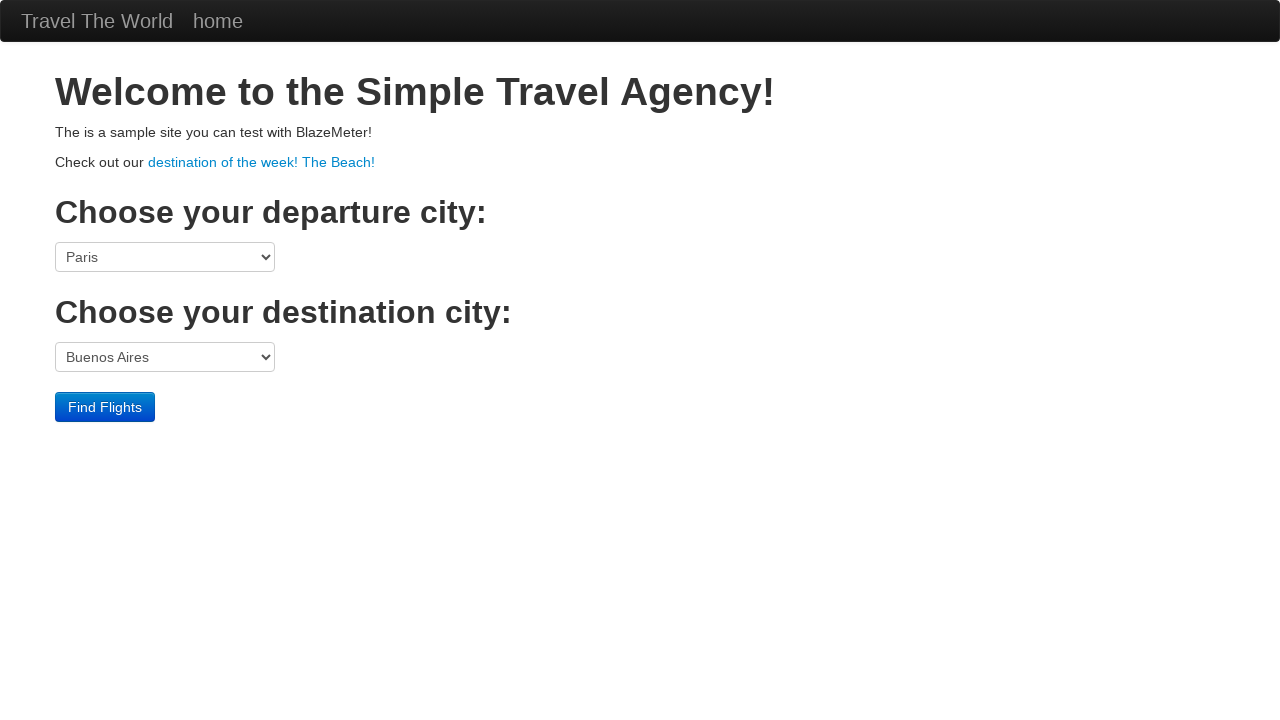

Navigated to BlazeDemo homepage
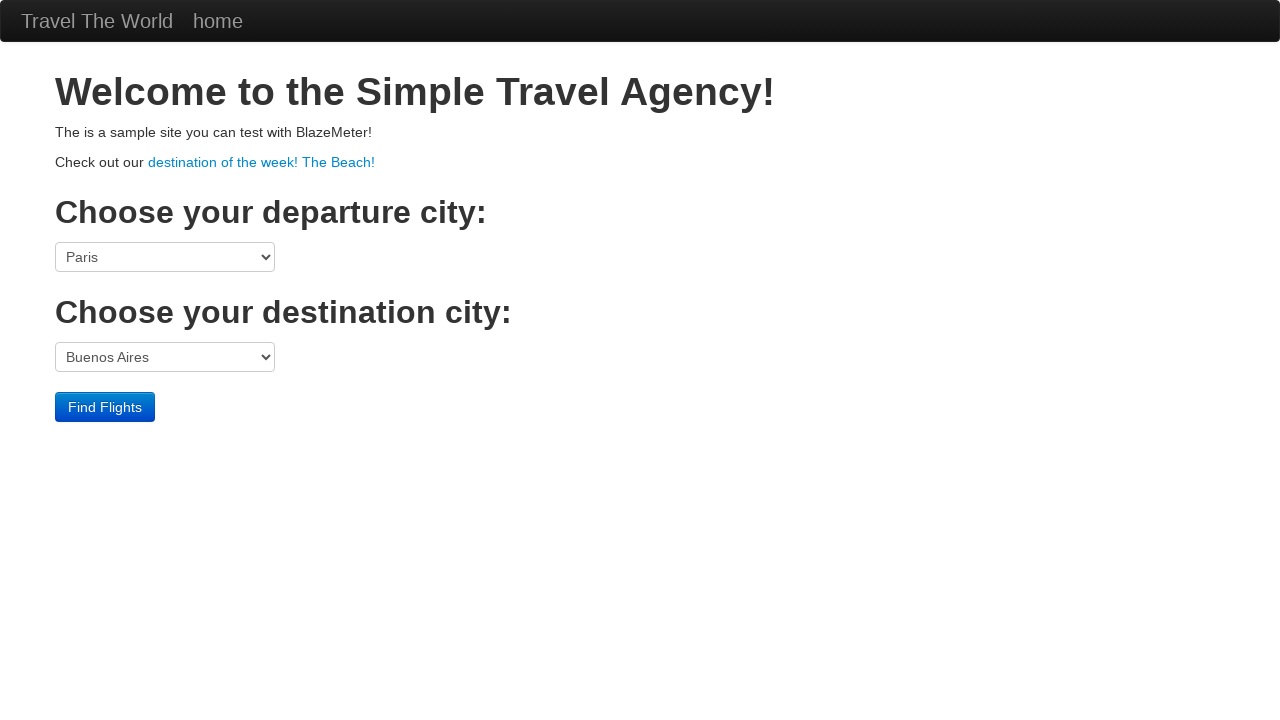

Clicked on the 'destination of the week! The Beach!' promotional link at (262, 162) on text=destination of the week! The Beach!
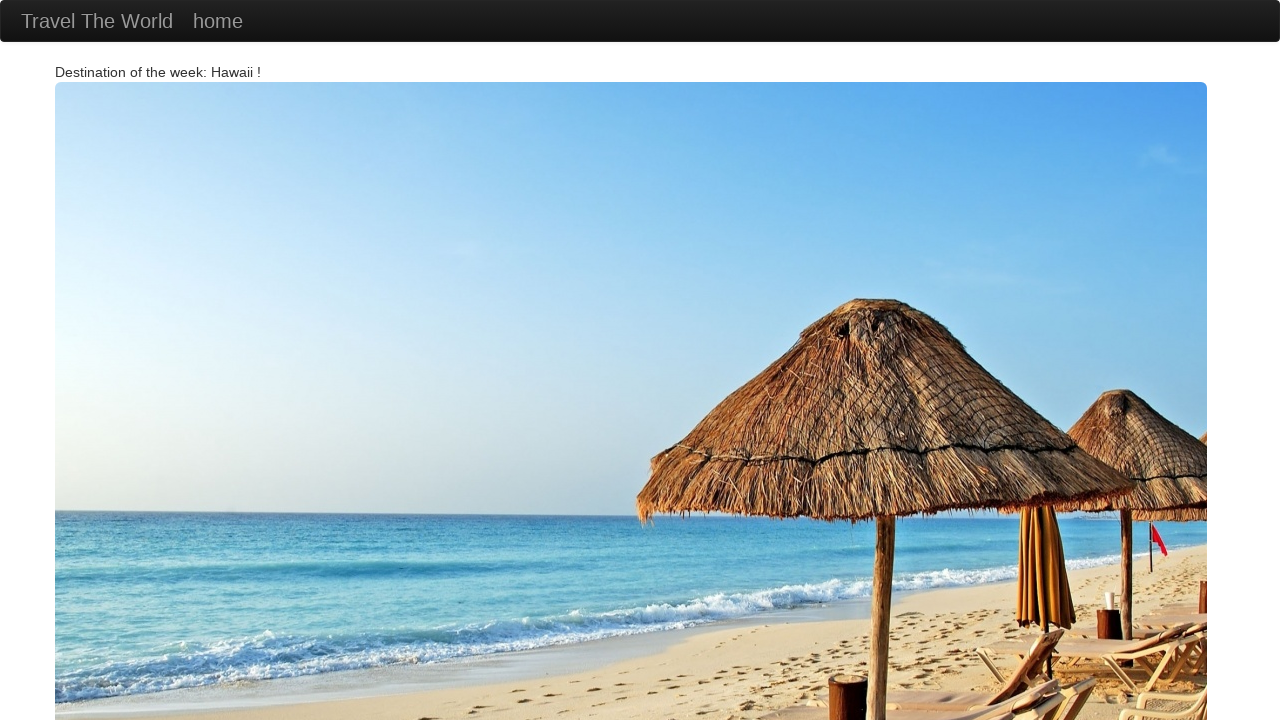

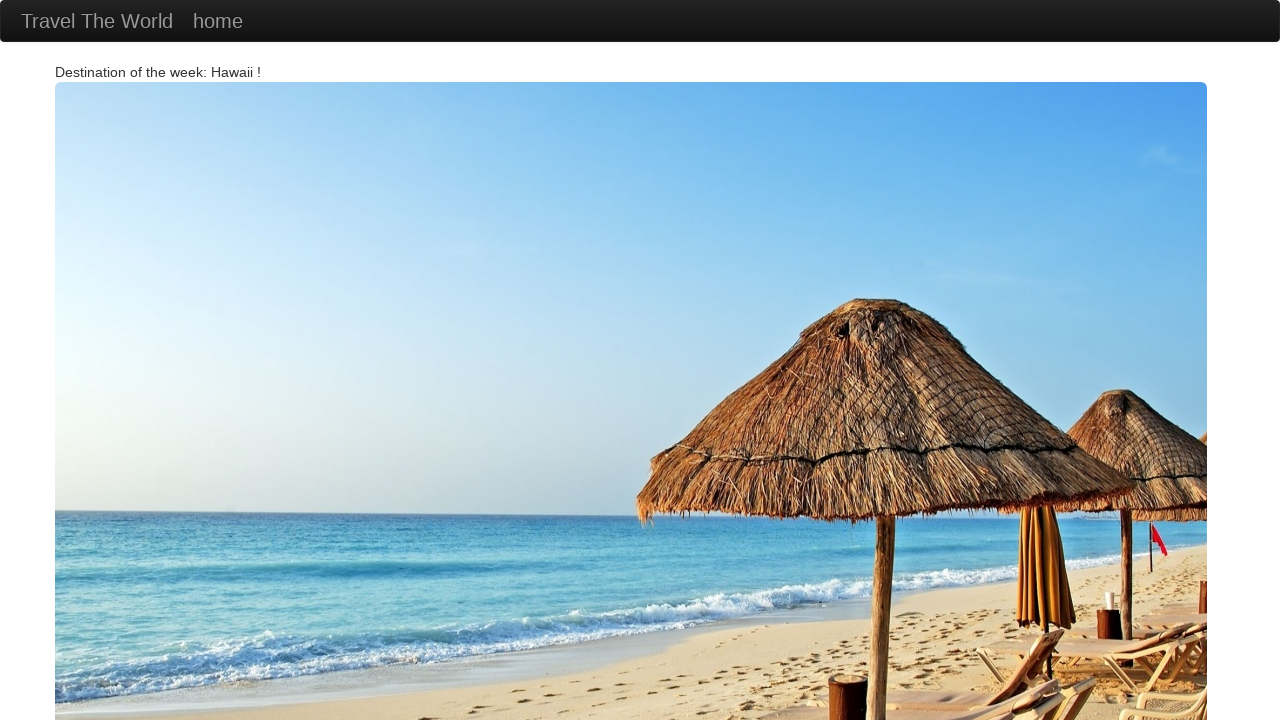